Tests the forgot password functionality by clicking the forgot password link and verifying navigation to the Reset Password page

Starting URL: https://opensource-demo.orangehrmlive.com/web/index.php/auth/login

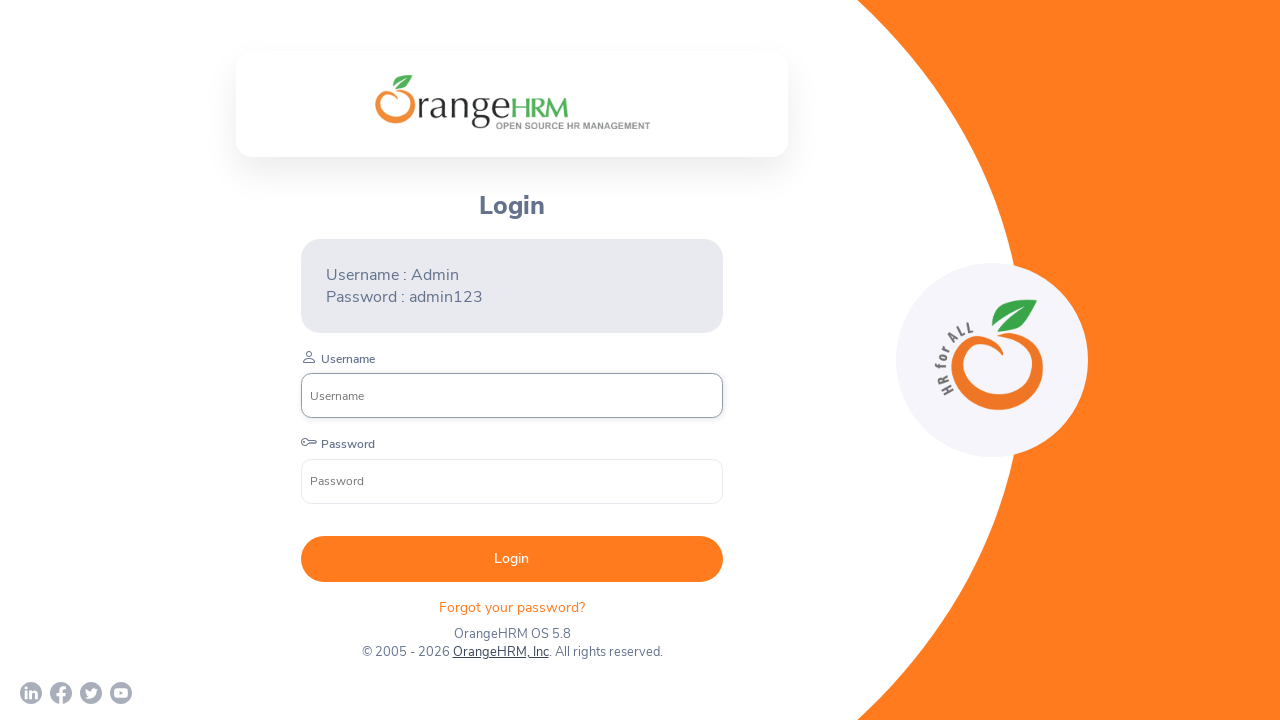

Clicked on 'Forgot your password?' link at (512, 607) on text=Forgot your password?
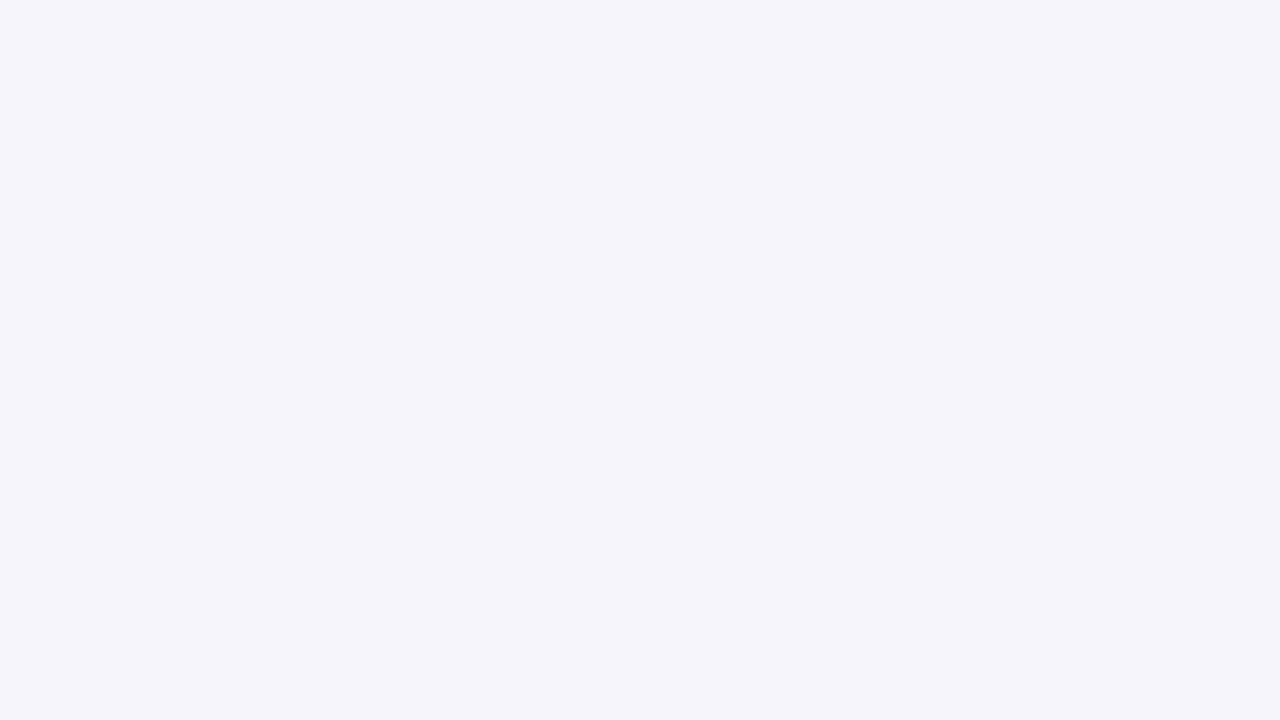

Reset Password page loaded successfully
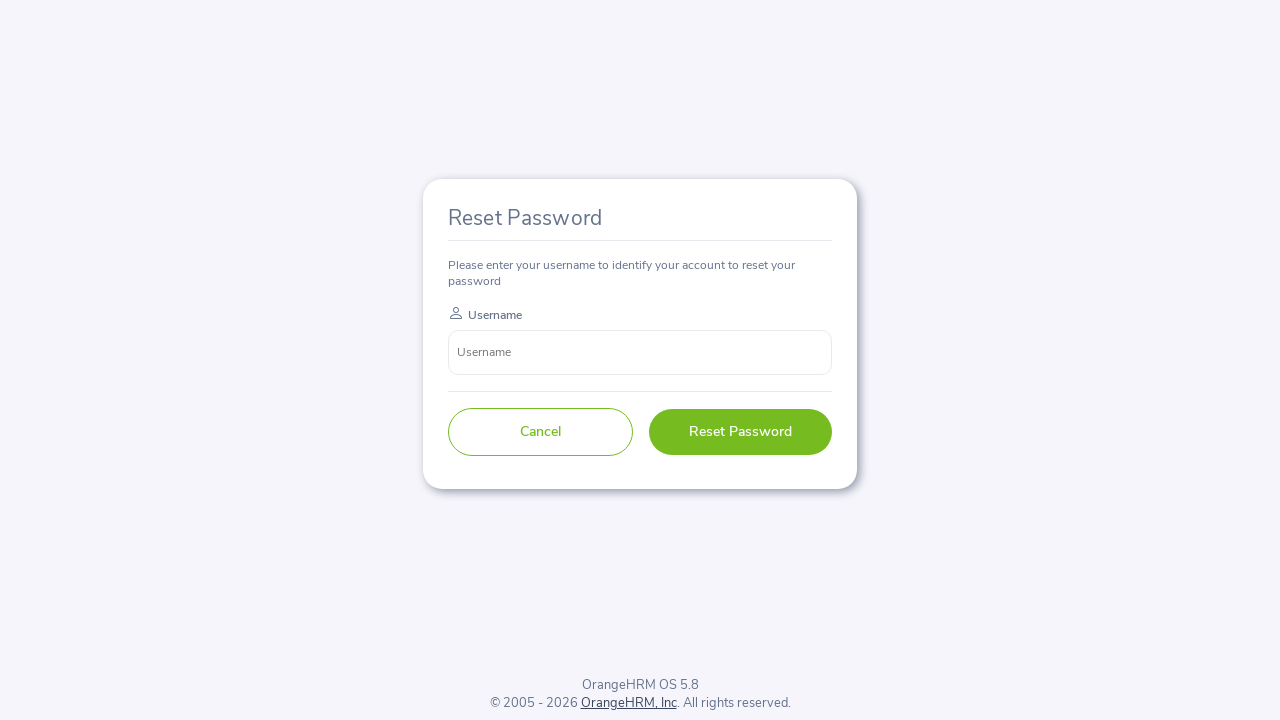

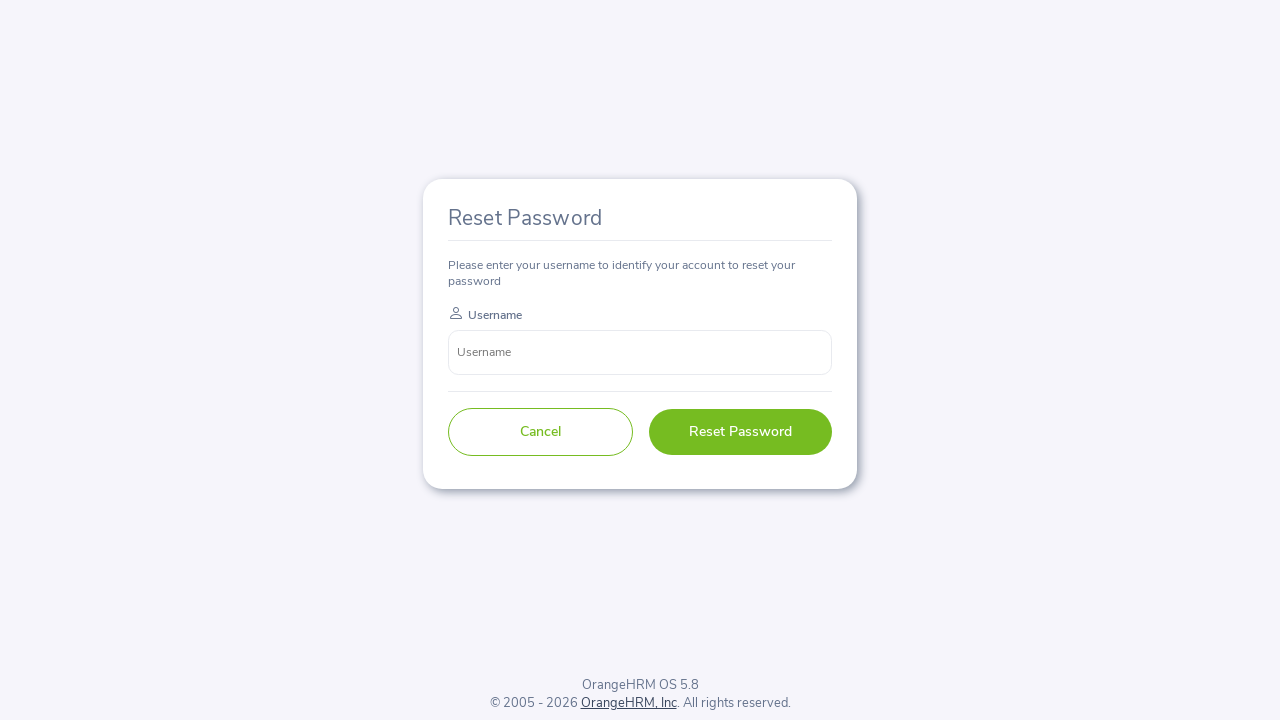